Navigates from the Qualitest homepage to the Contact Us page by clicking the Contact Us button and verifies the page loads with the contact form

Starting URL: https://qualitestgroup.com/

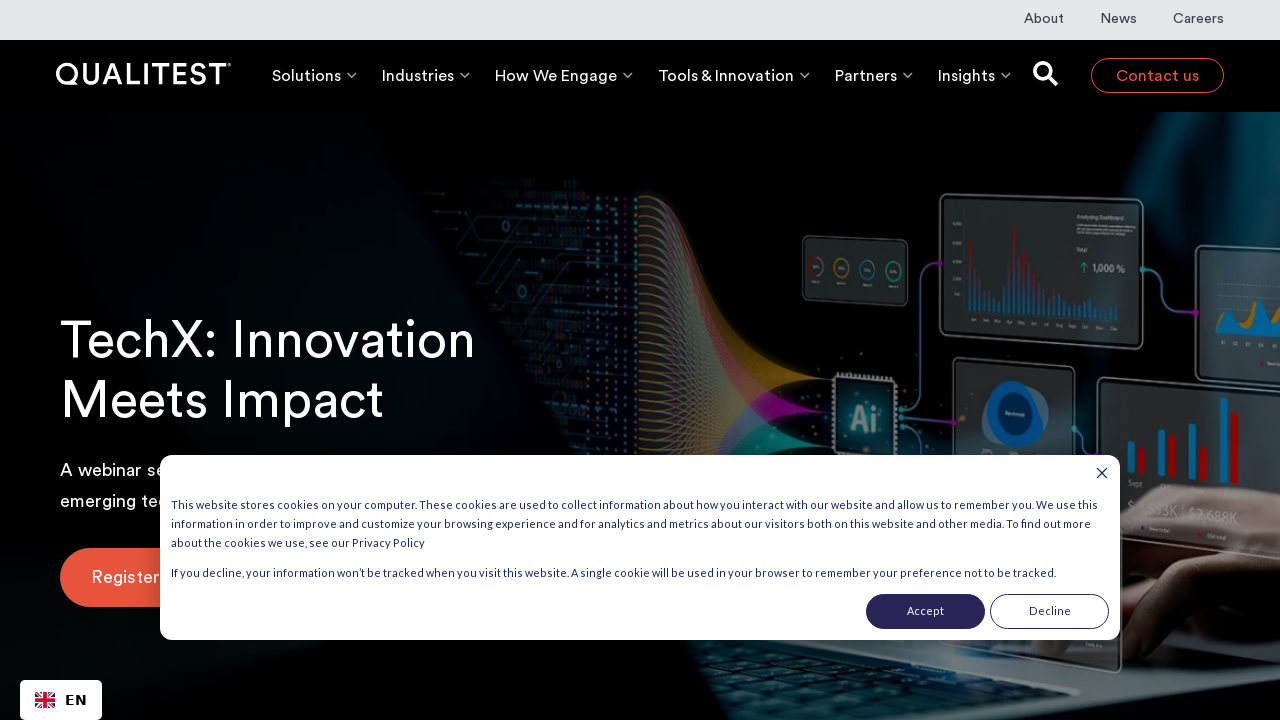

Qualitest homepage loaded and DOM content ready
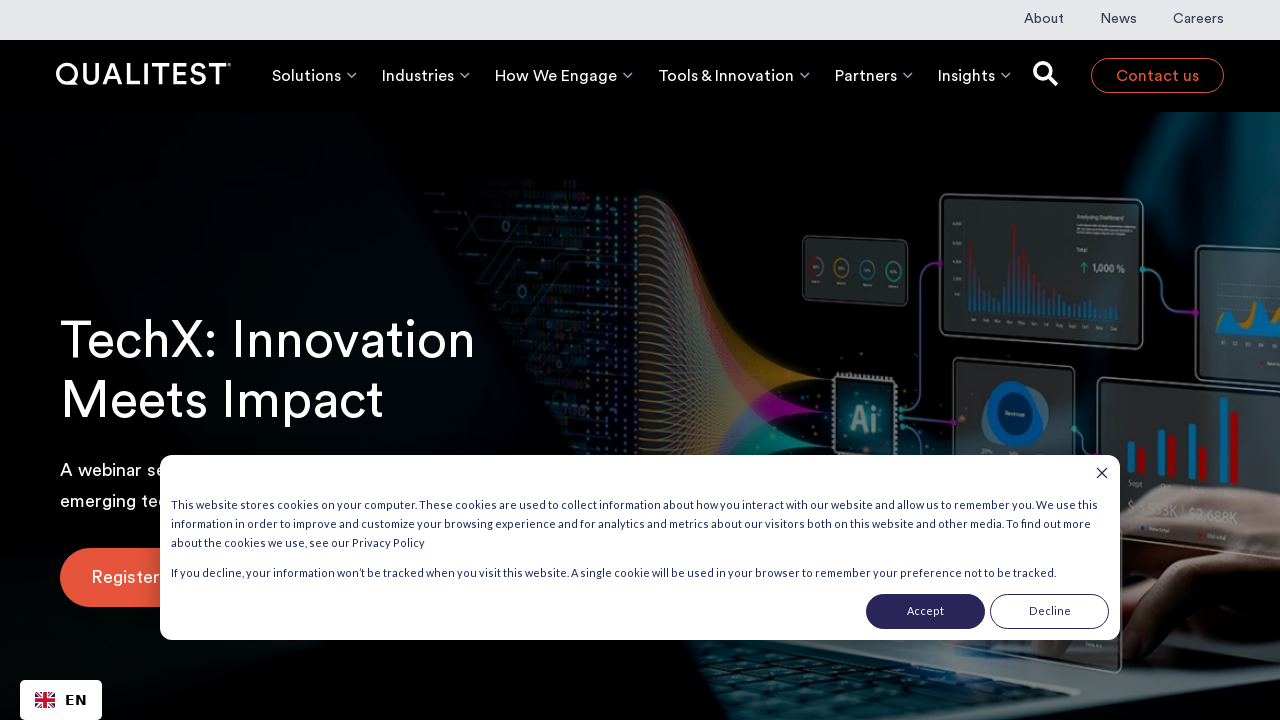

Clicked Contact Us button at (1158, 76) on text=Contact us
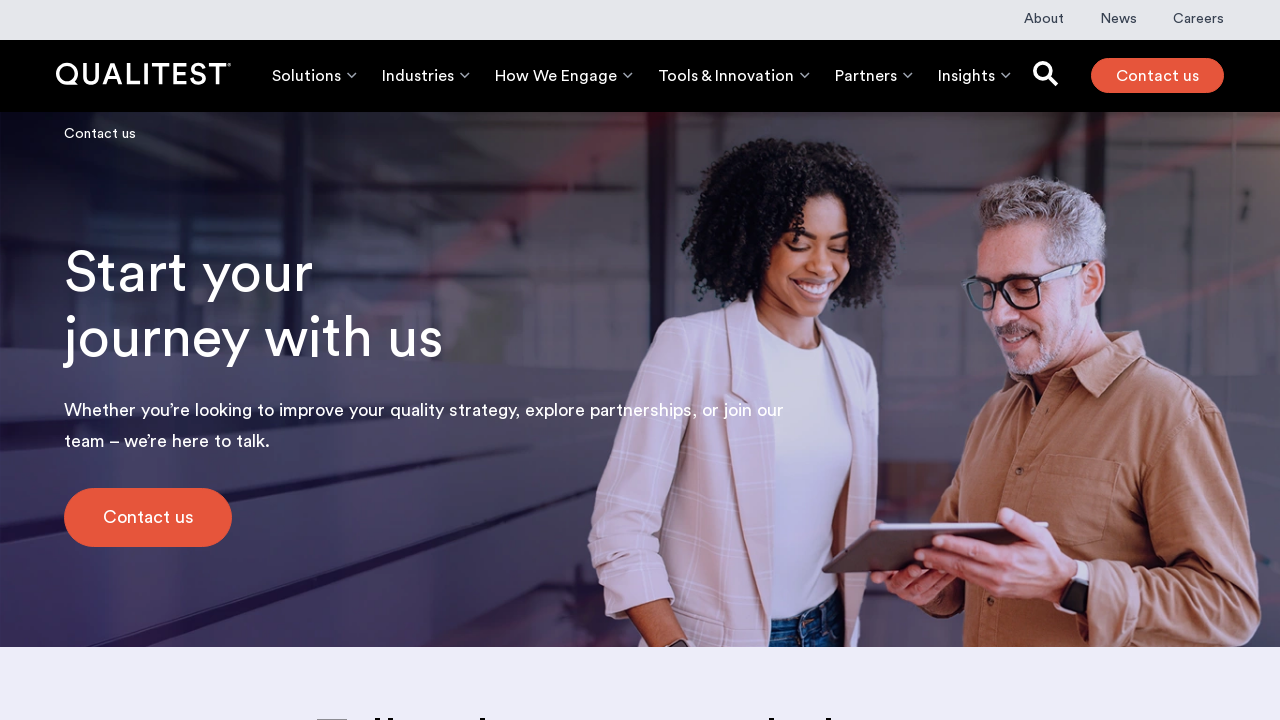

Contact Us page loaded and DOM content ready
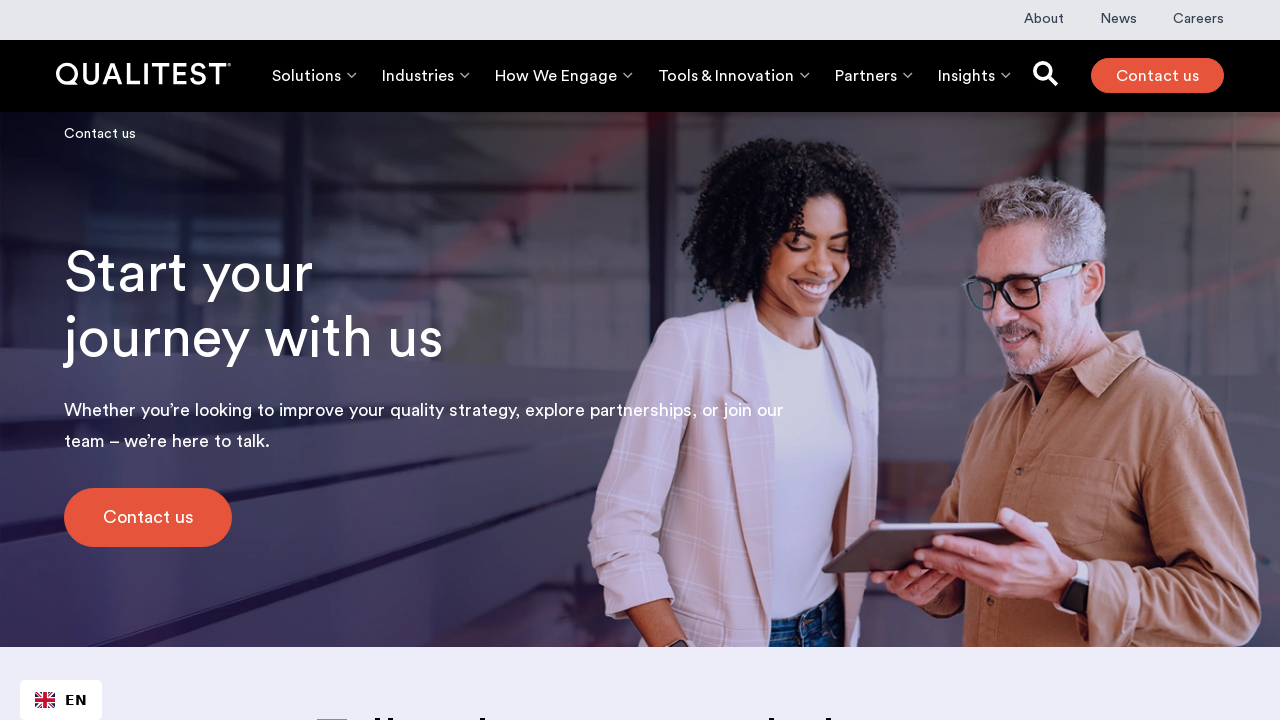

Verified page title contains 'Contact'
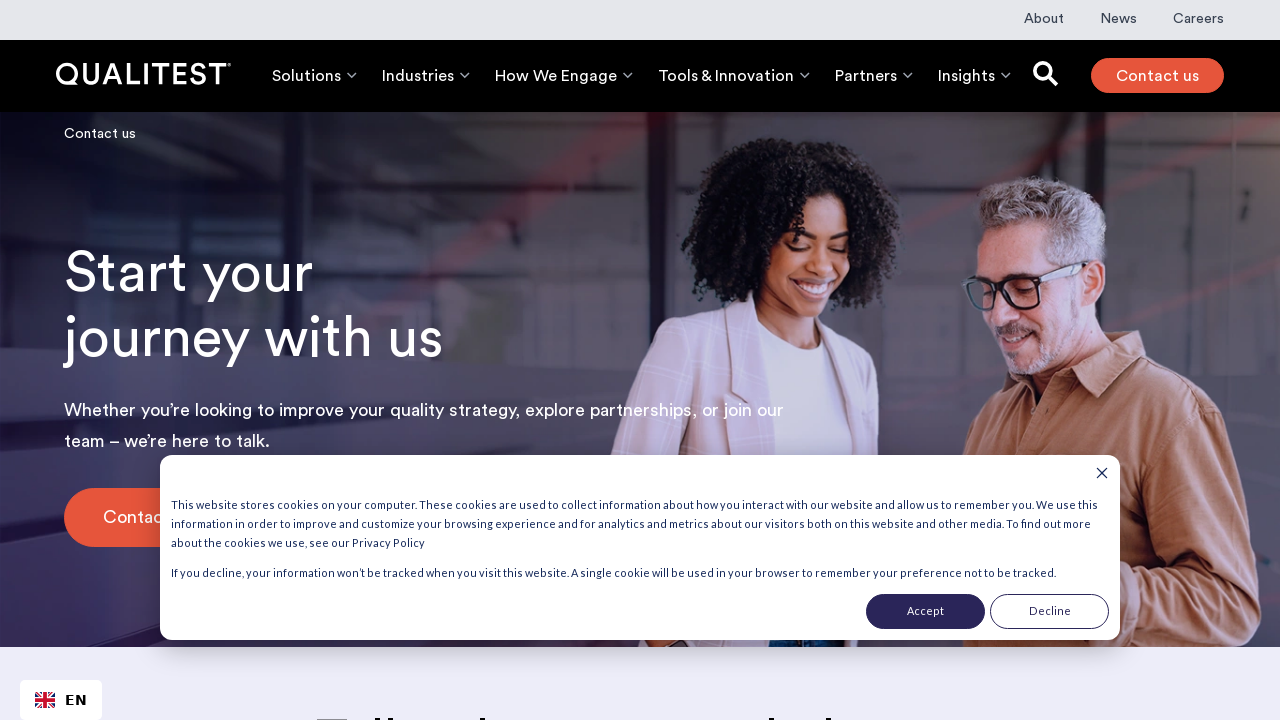

Contact form element found on page
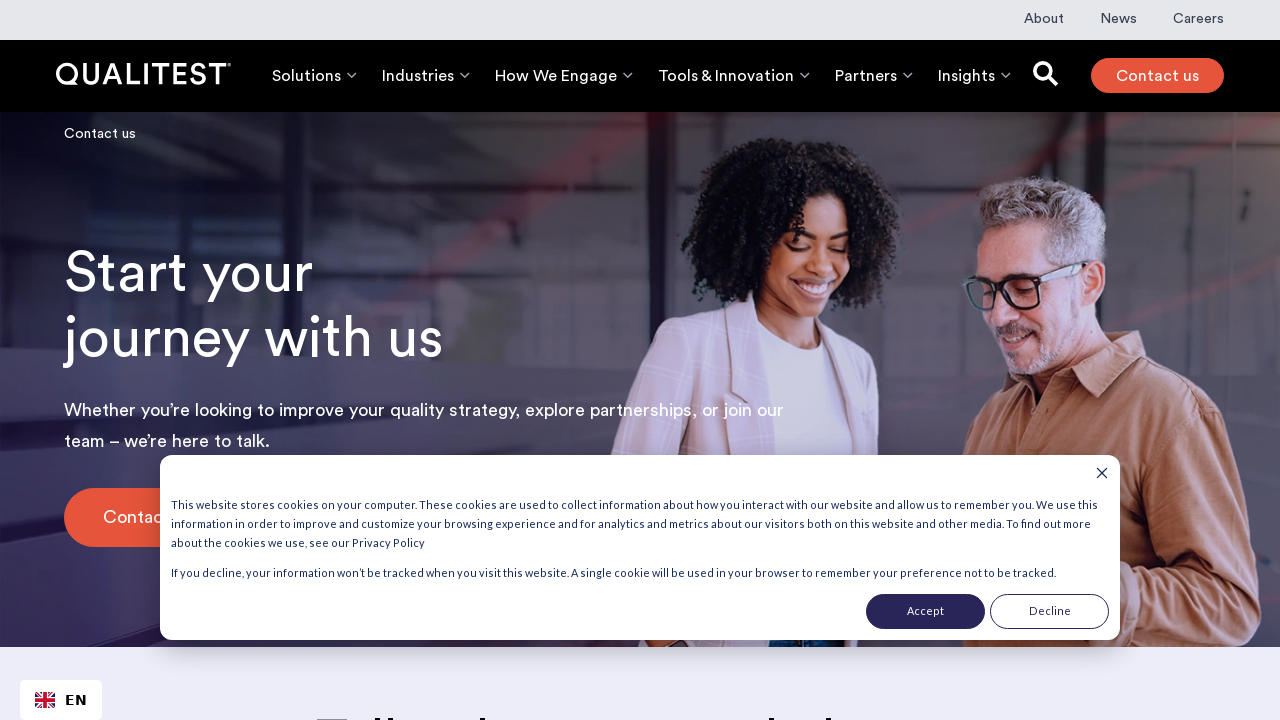

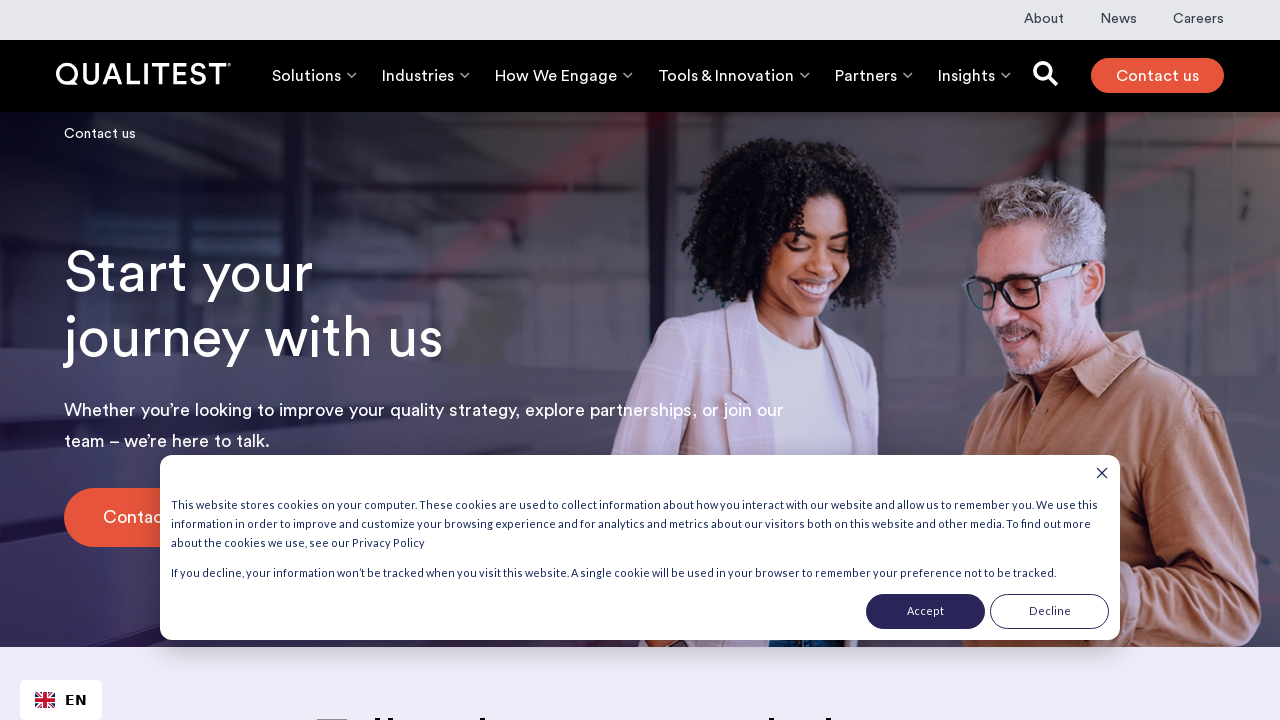